Tests form filling functionality by entering text into the first name field

Starting URL: https://formy-project.herokuapp.com/form

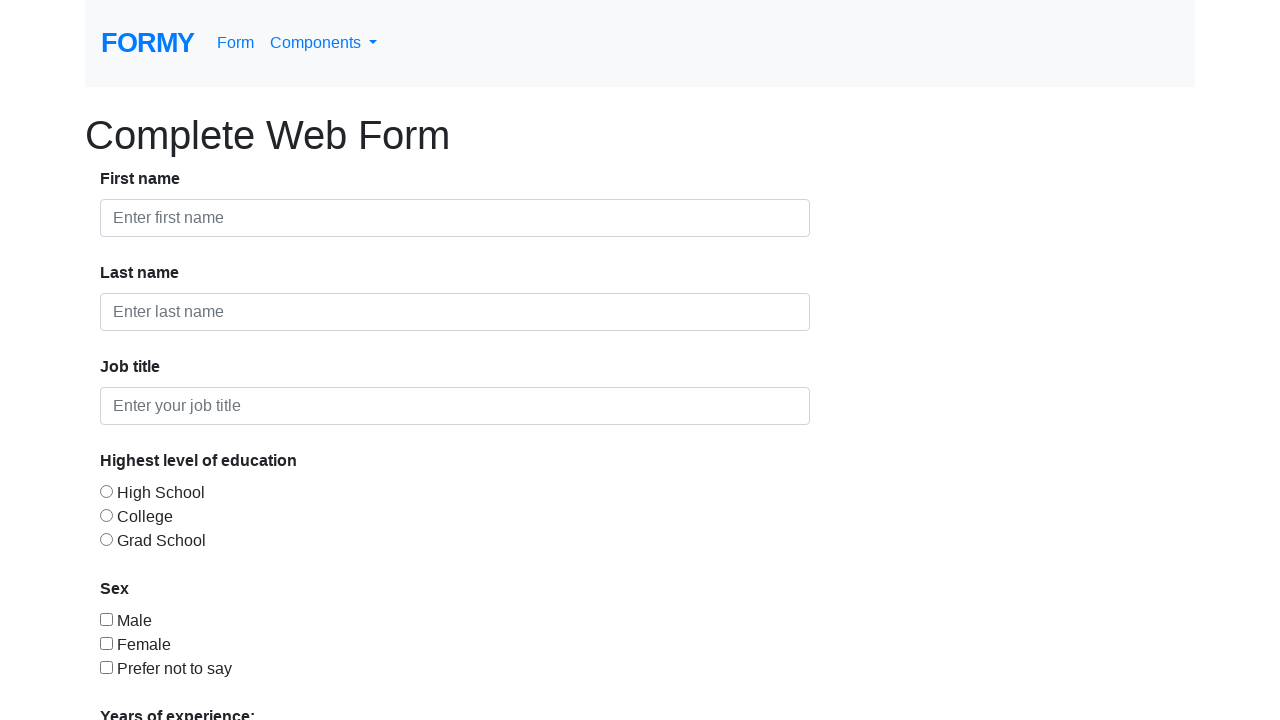

Filled first name field with 'John Smith' on #first-name
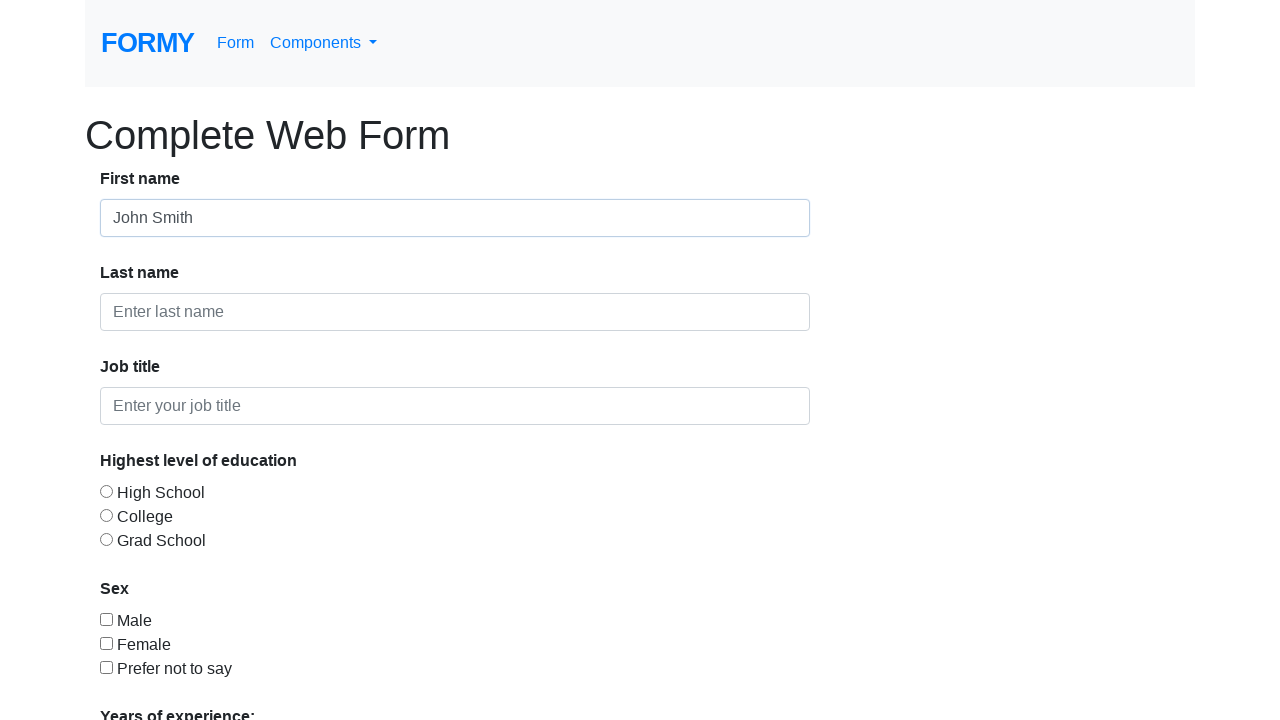

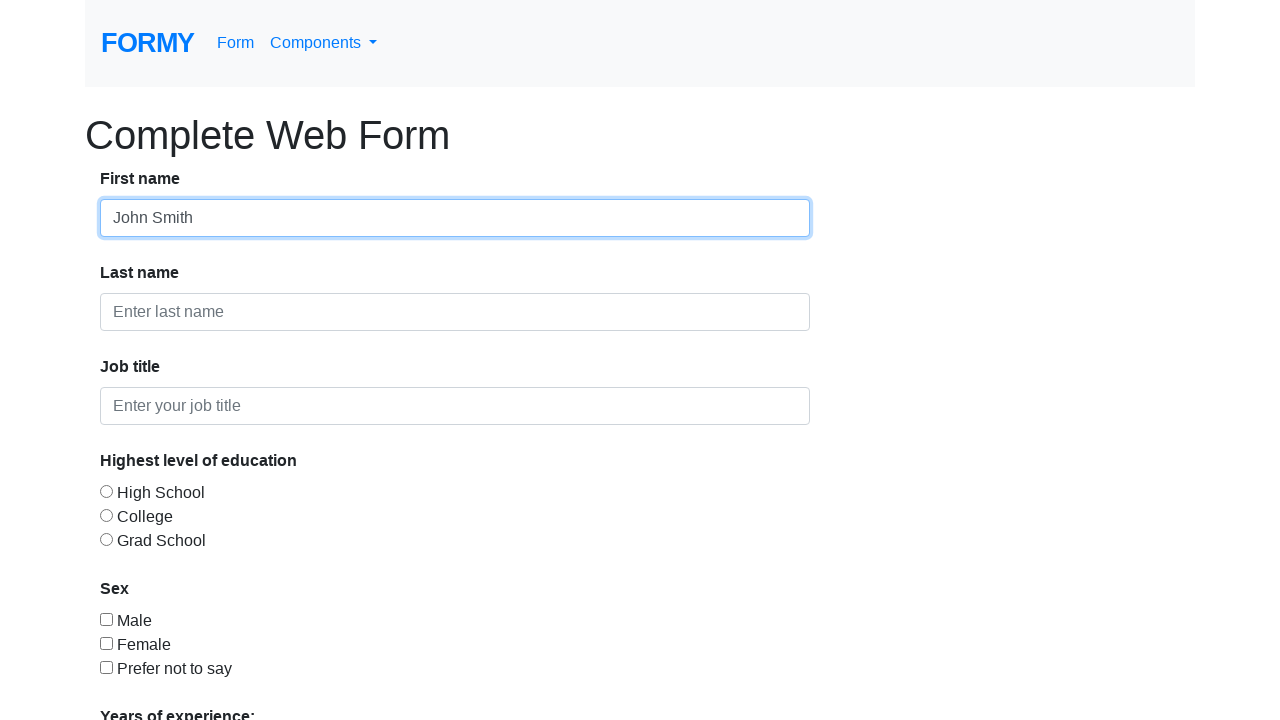